Tests DuckDuckGo search functionality by entering a search query, pressing Enter, and verifying the page title contains the expected search results title.

Starting URL: https://www.duckduckgo.com

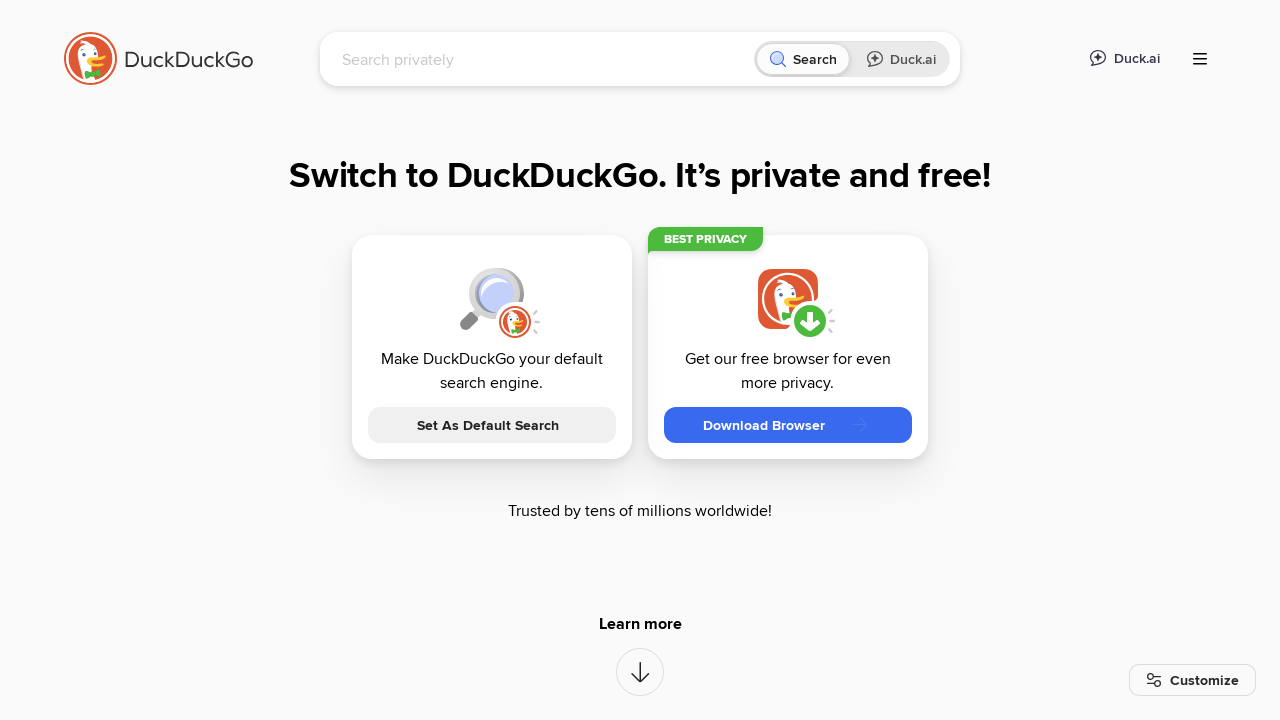

Clicked on the search input field at (544, 59) on [name="q"]
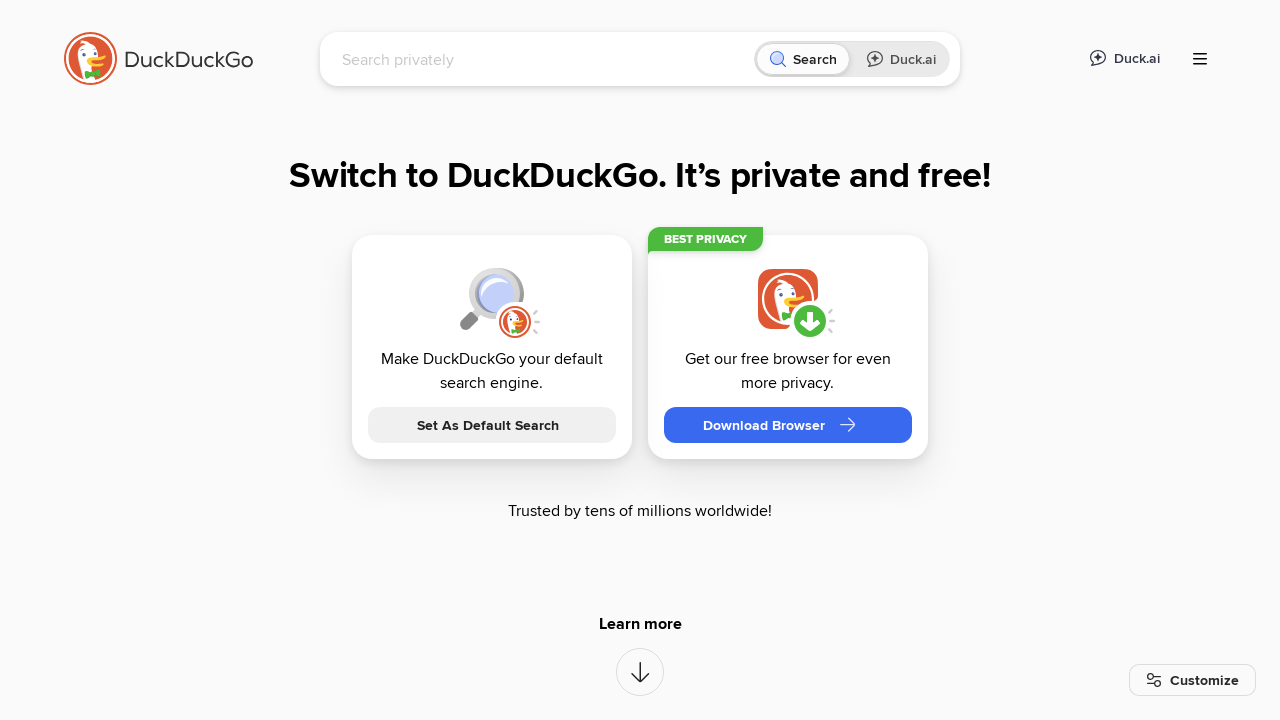

Filled search field with 'BrowserStack Cypress' on [name="q"]
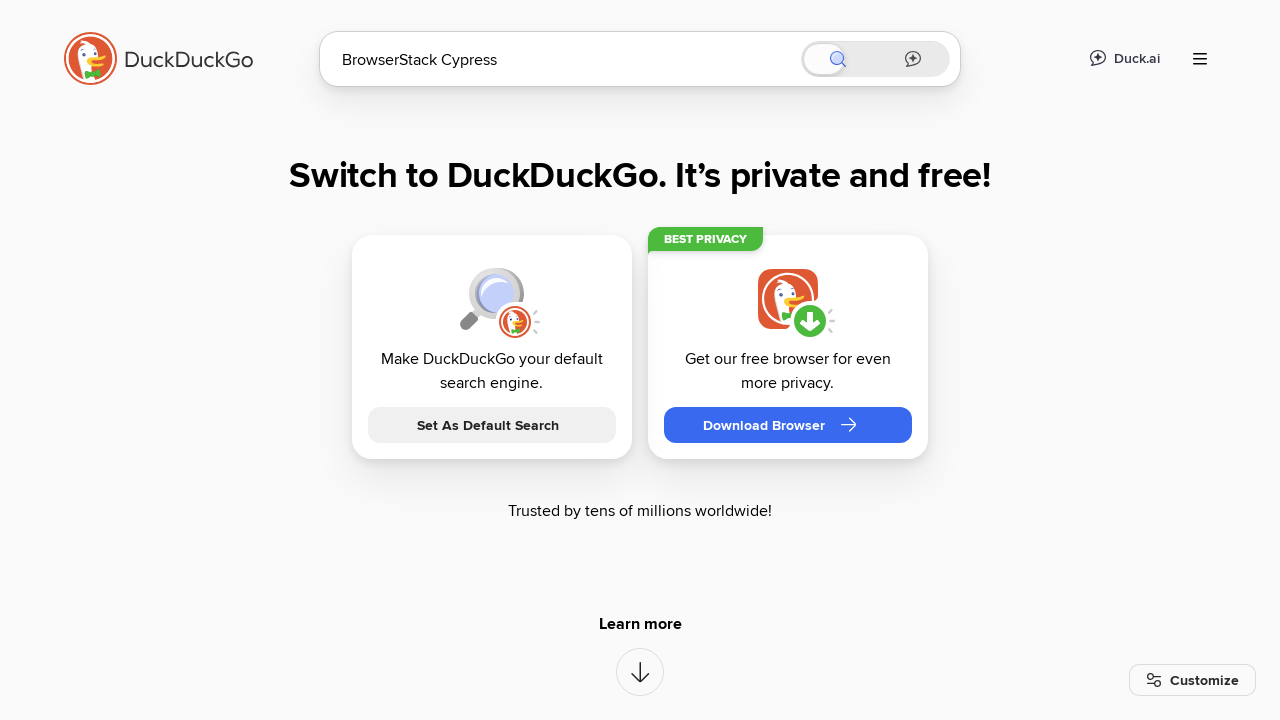

Pressed Enter to submit the search query on [name="q"]
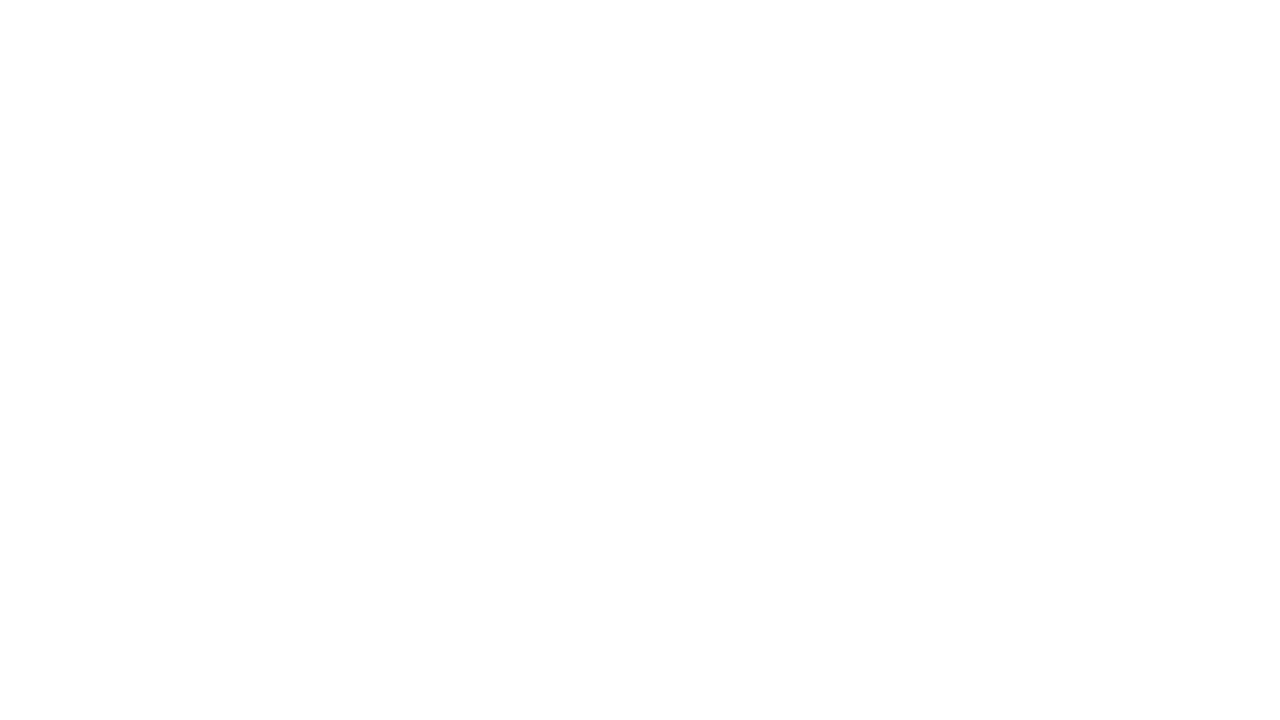

Search results page loaded
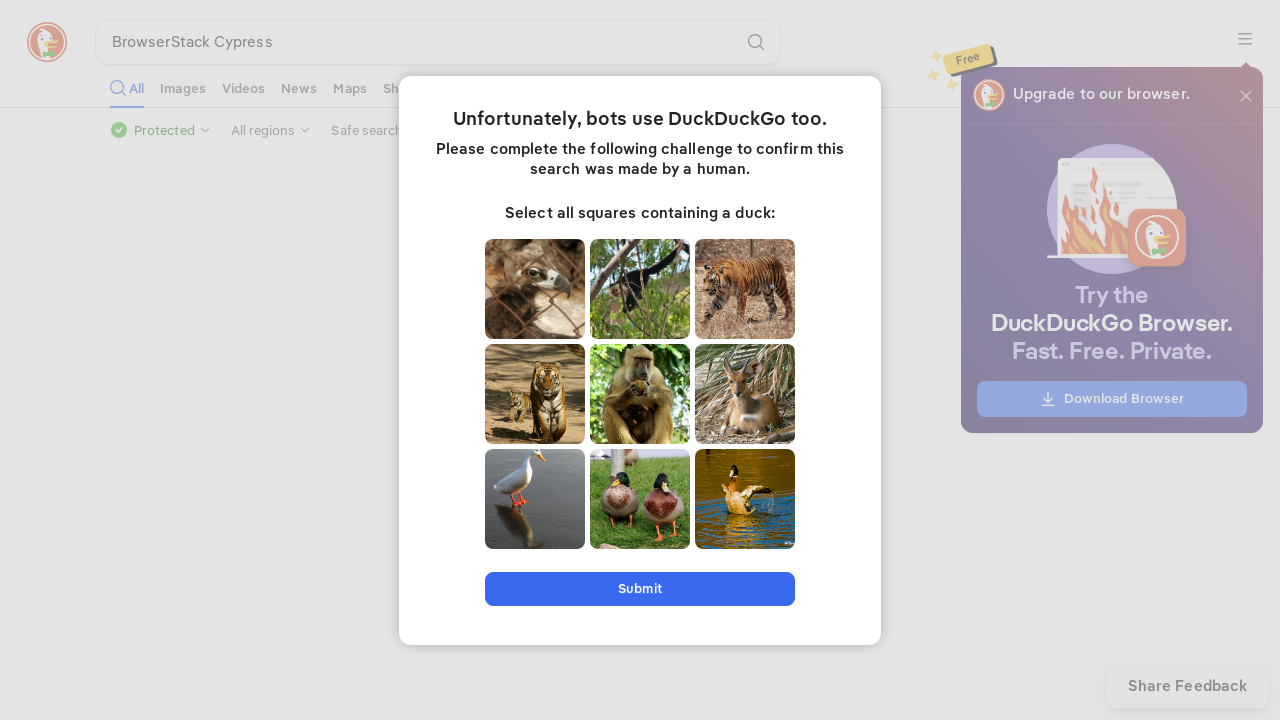

Verified page title contains 'BrowserStack Cypress at DuckDuckGo'
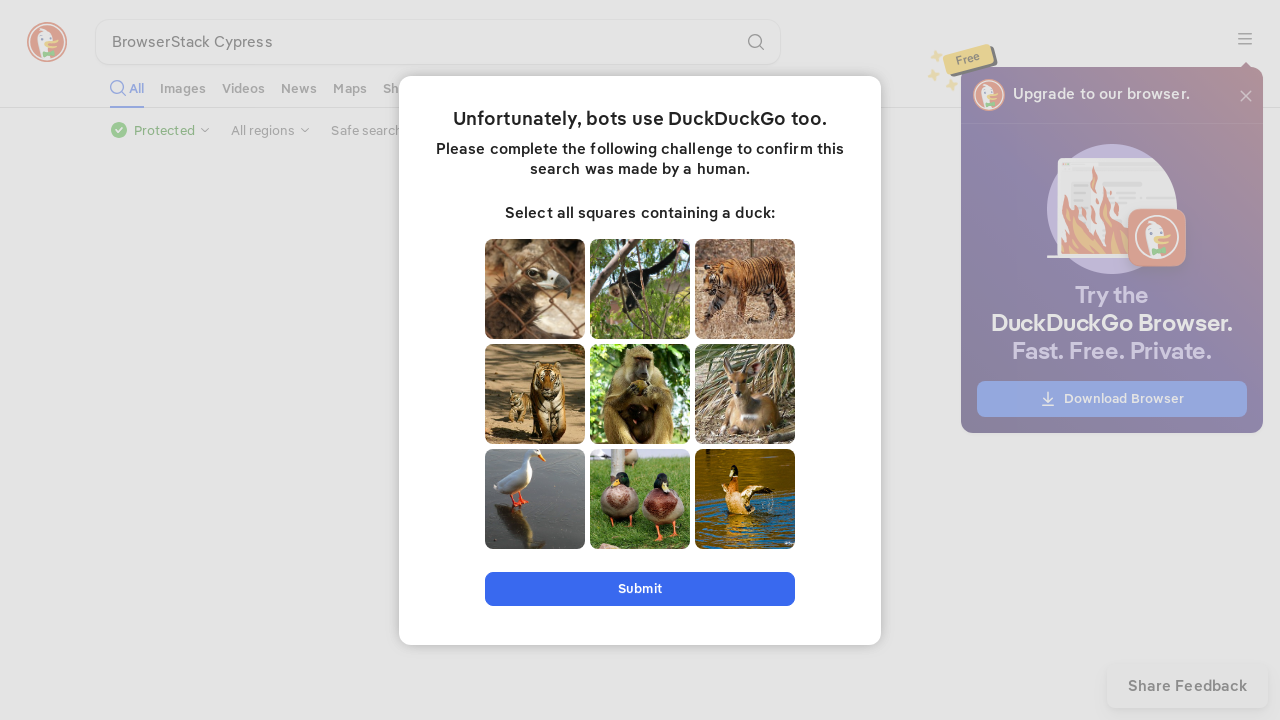

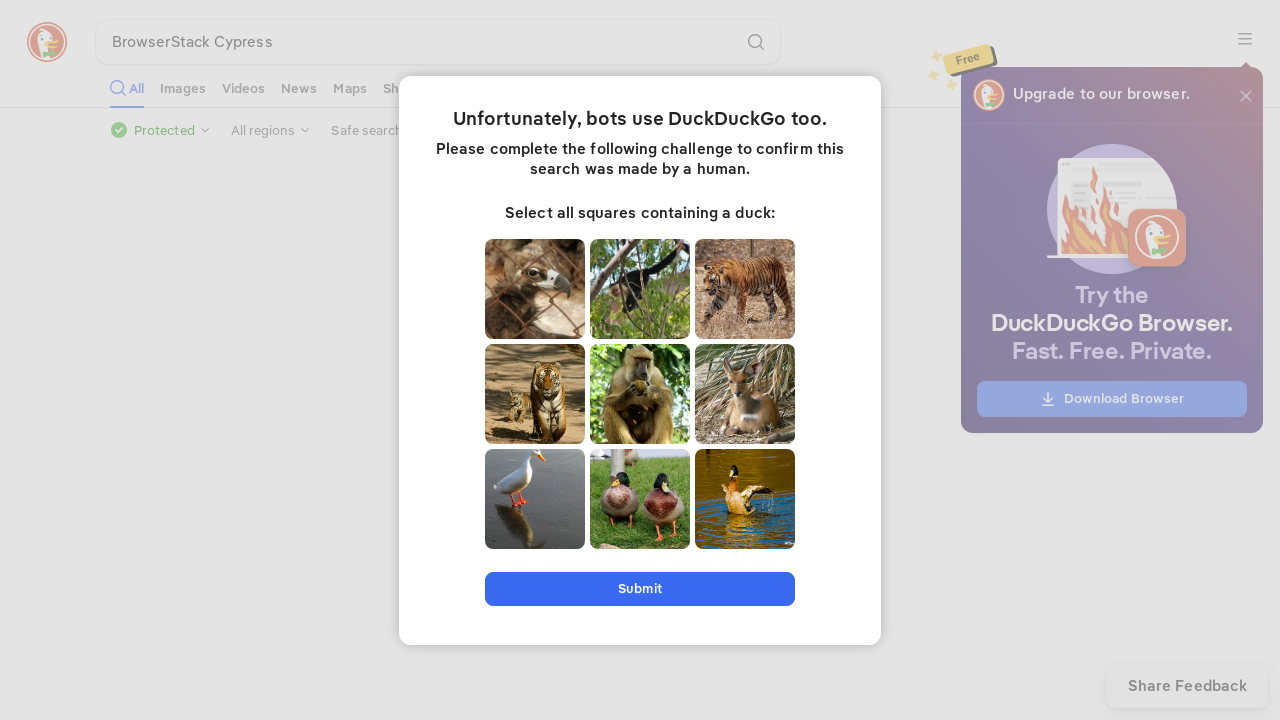